Tests filtering to display only active (incomplete) items

Starting URL: https://demo.playwright.dev/todomvc

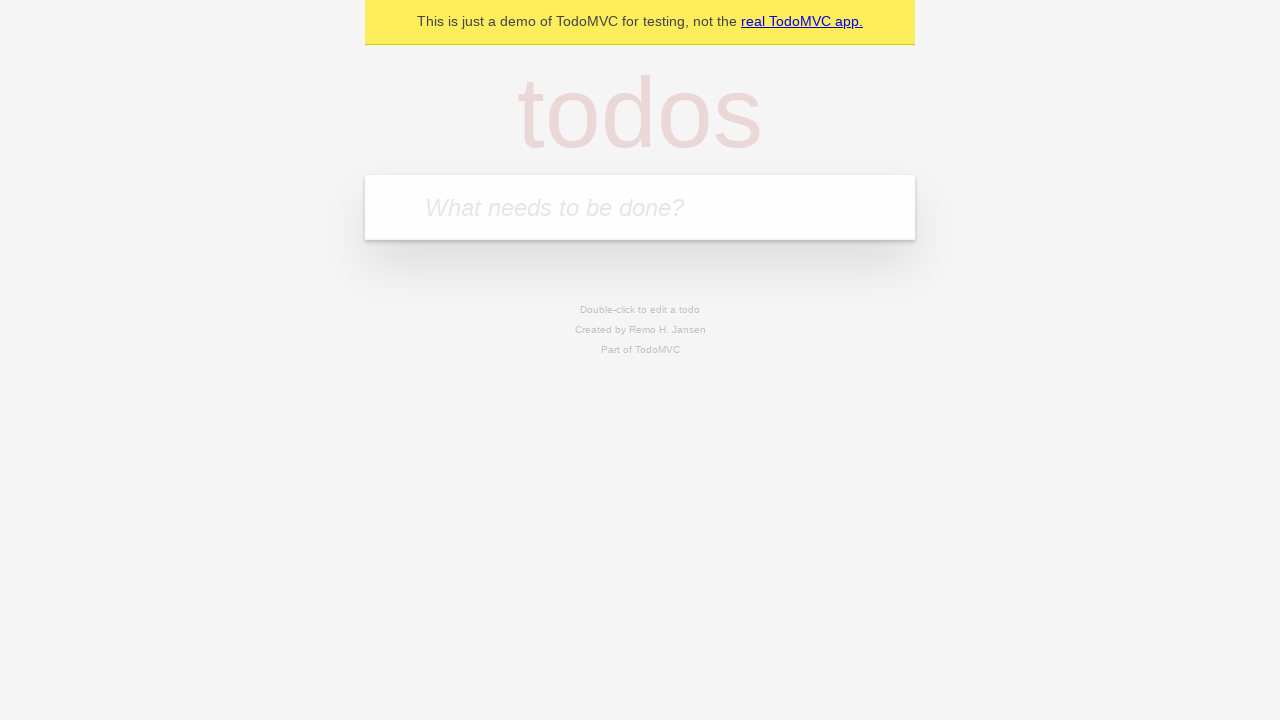

Located the 'What needs to be done?' input field
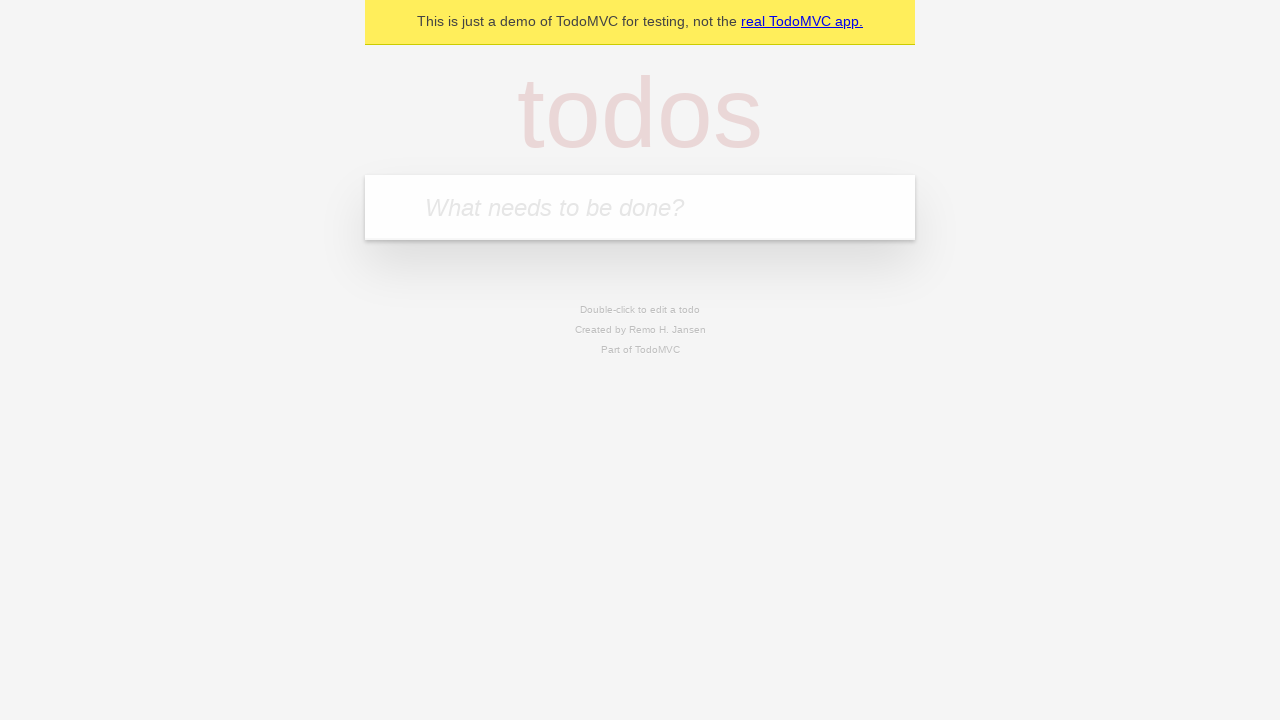

Filled todo input with 'buy some cheese' on internal:attr=[placeholder="What needs to be done?"i]
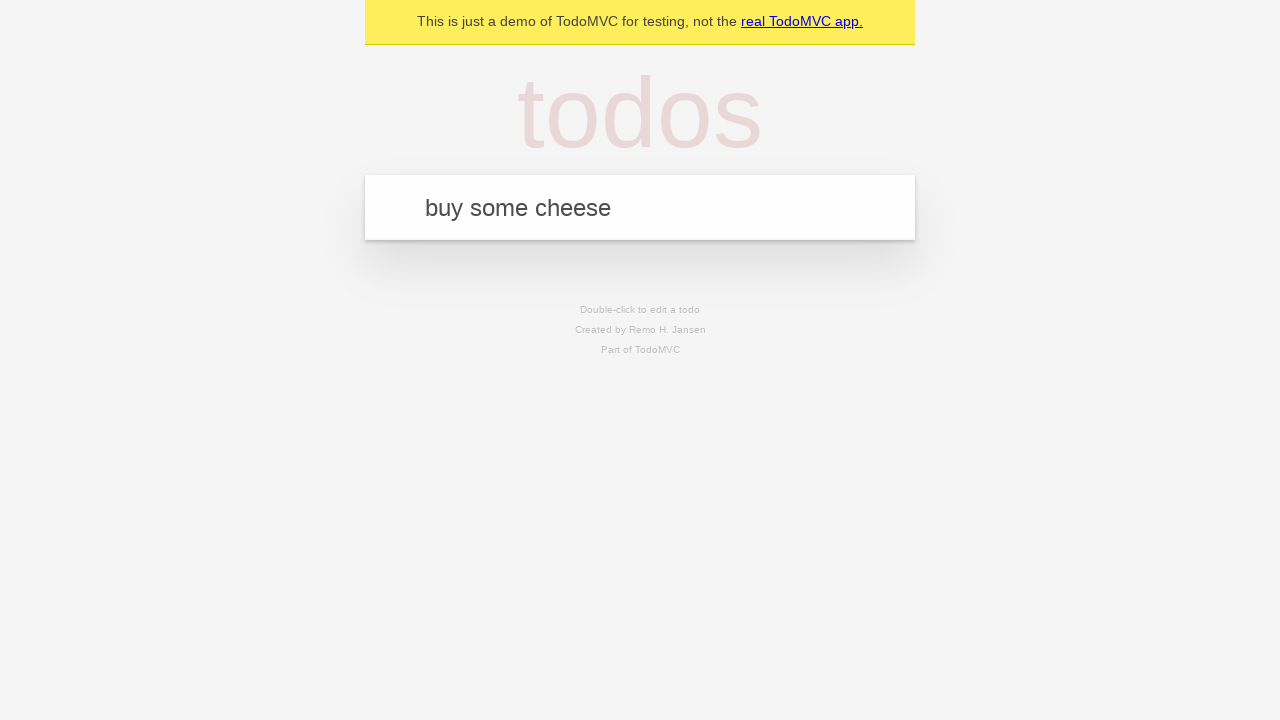

Pressed Enter to create todo 'buy some cheese' on internal:attr=[placeholder="What needs to be done?"i]
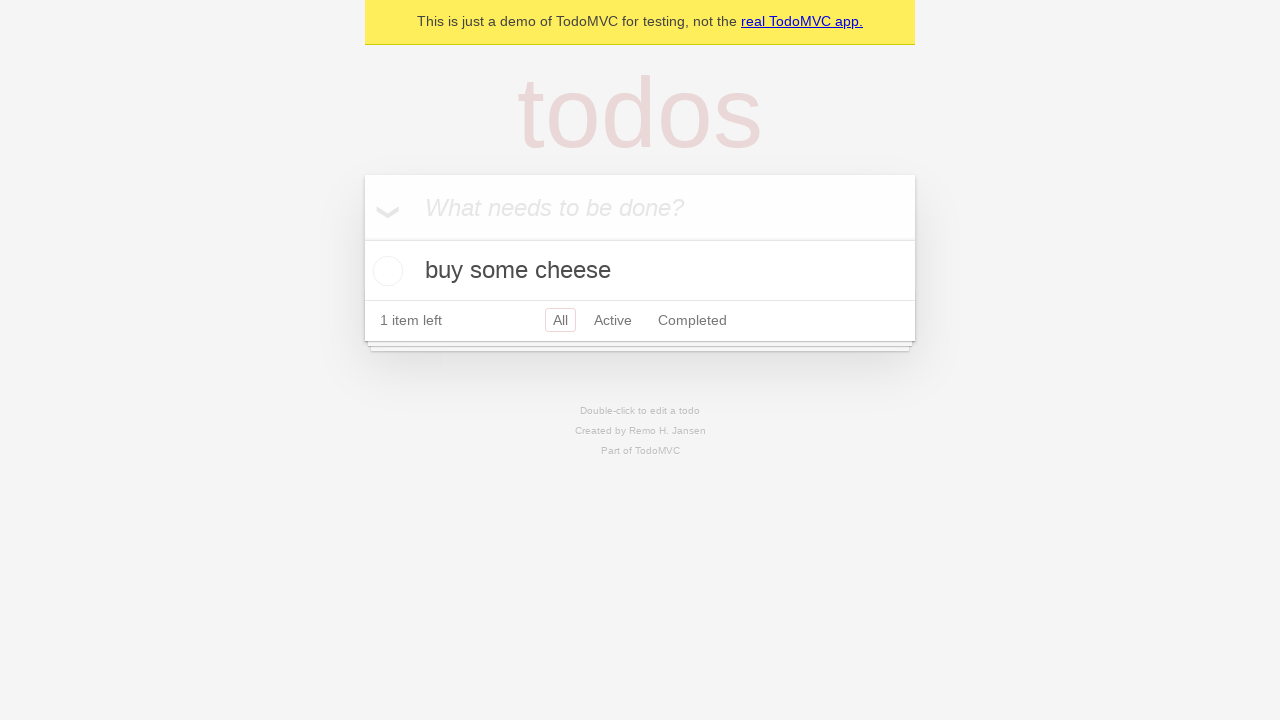

Filled todo input with 'feed the cat' on internal:attr=[placeholder="What needs to be done?"i]
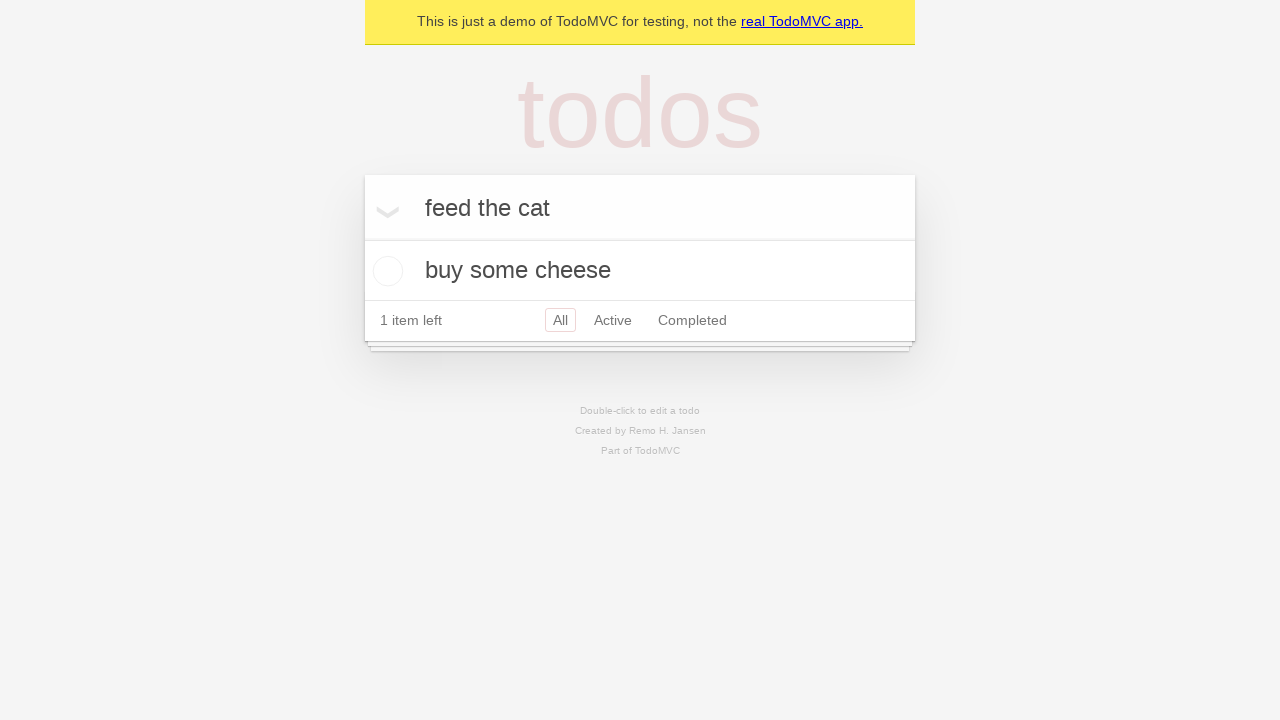

Pressed Enter to create todo 'feed the cat' on internal:attr=[placeholder="What needs to be done?"i]
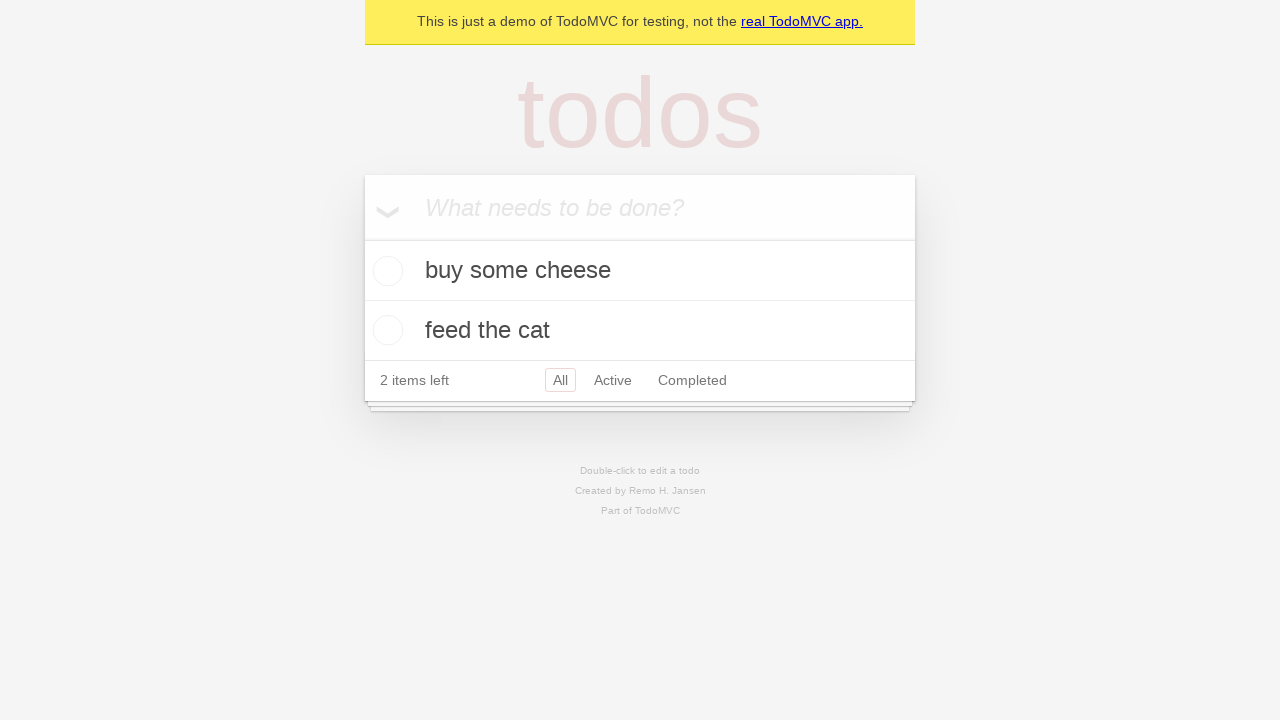

Filled todo input with 'book a doctors appointment' on internal:attr=[placeholder="What needs to be done?"i]
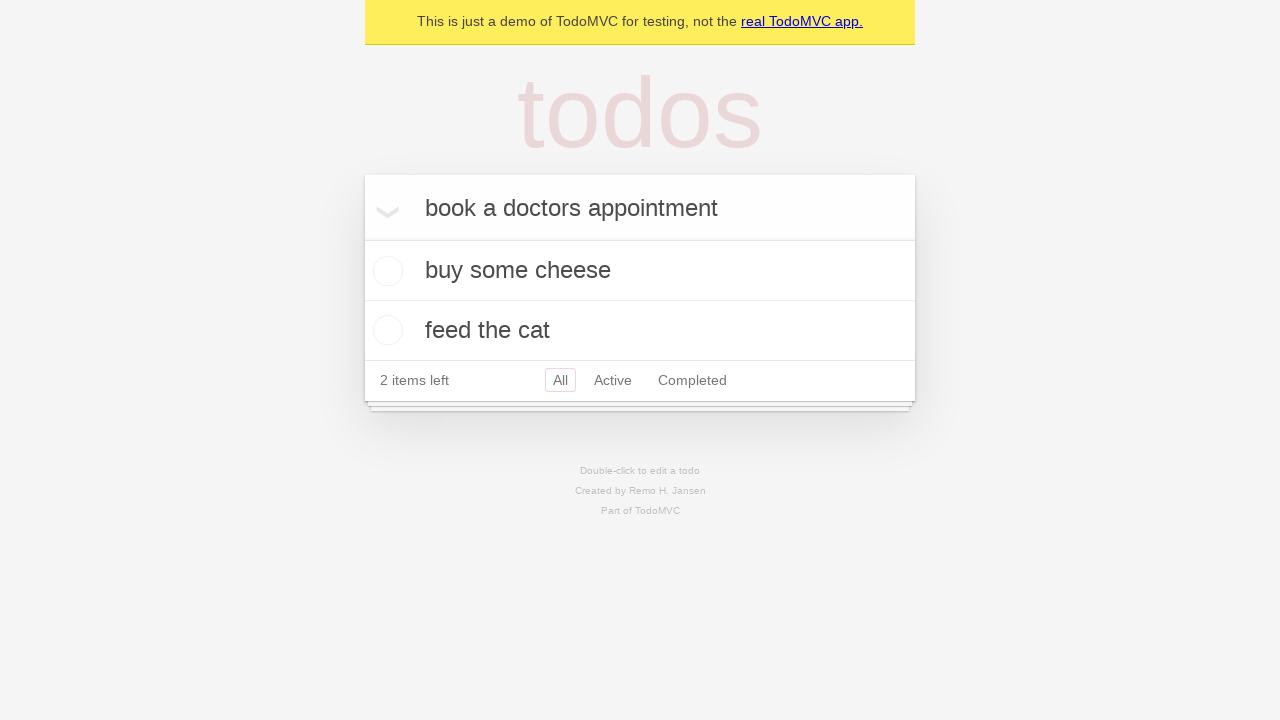

Pressed Enter to create todo 'book a doctors appointment' on internal:attr=[placeholder="What needs to be done?"i]
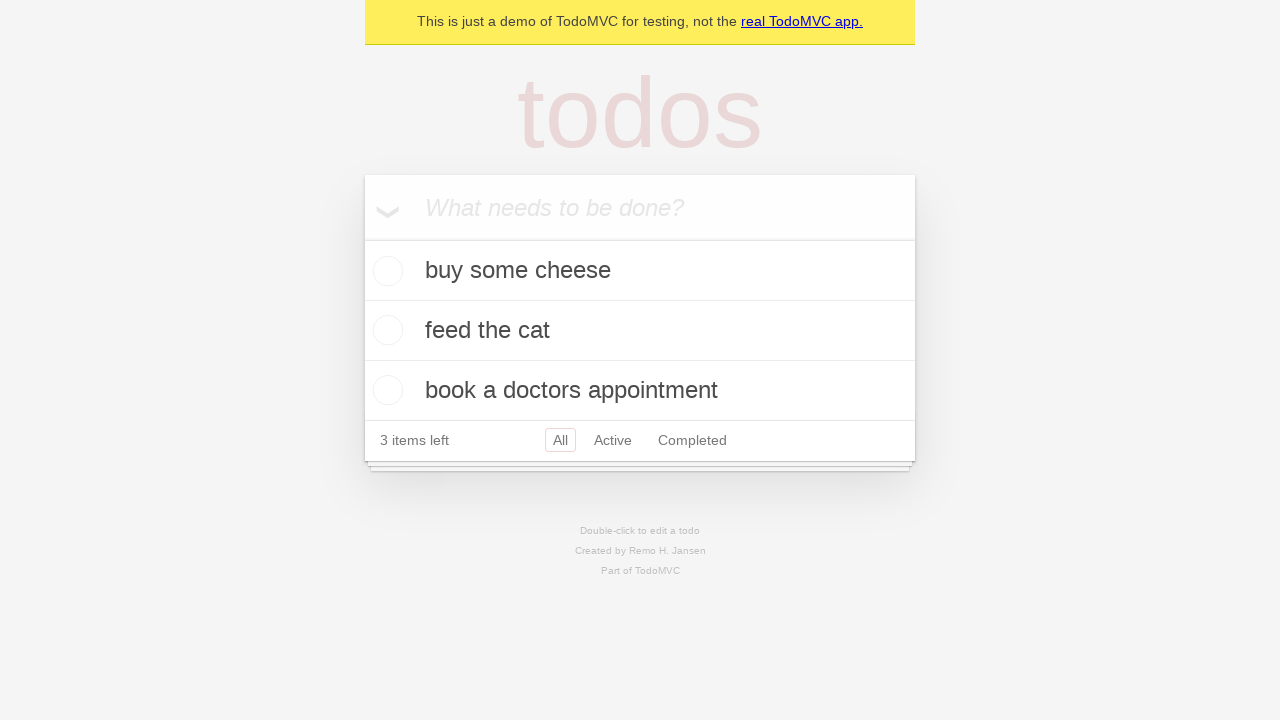

Waited for all 3 todo items to be created
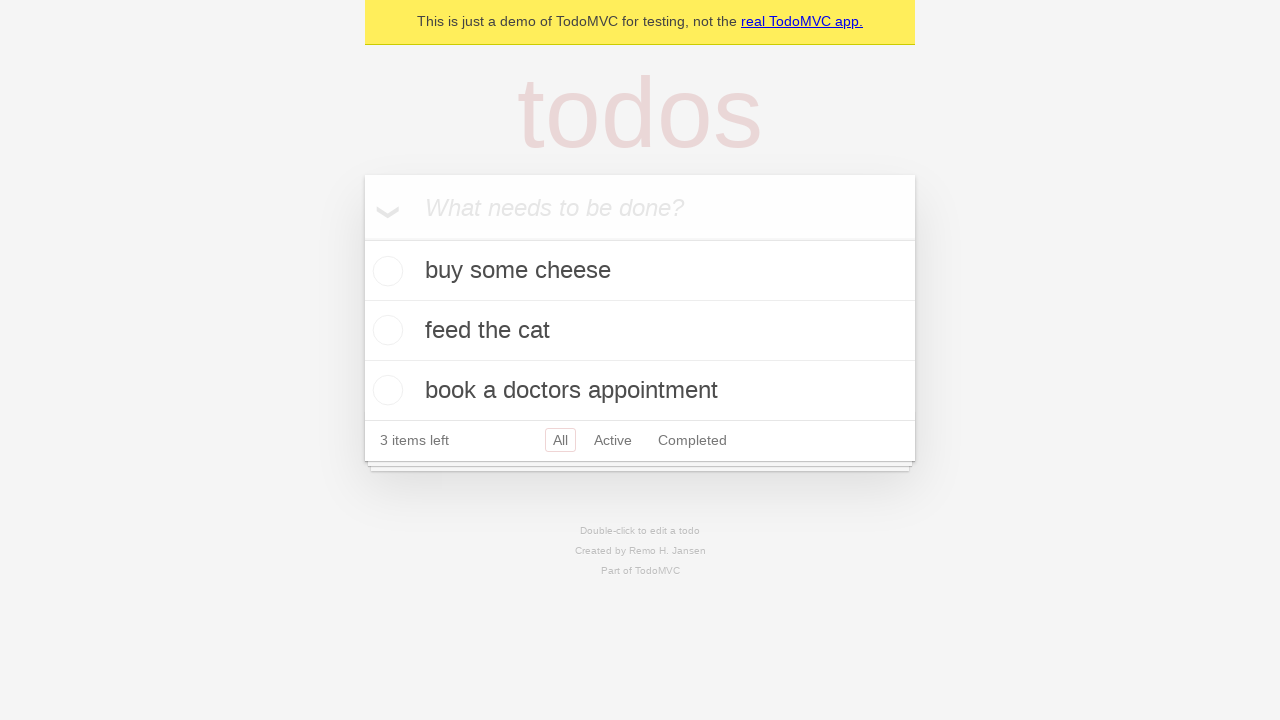

Checked the second todo item as completed at (385, 330) on internal:testid=[data-testid="todo-item"s] >> nth=1 >> internal:role=checkbox
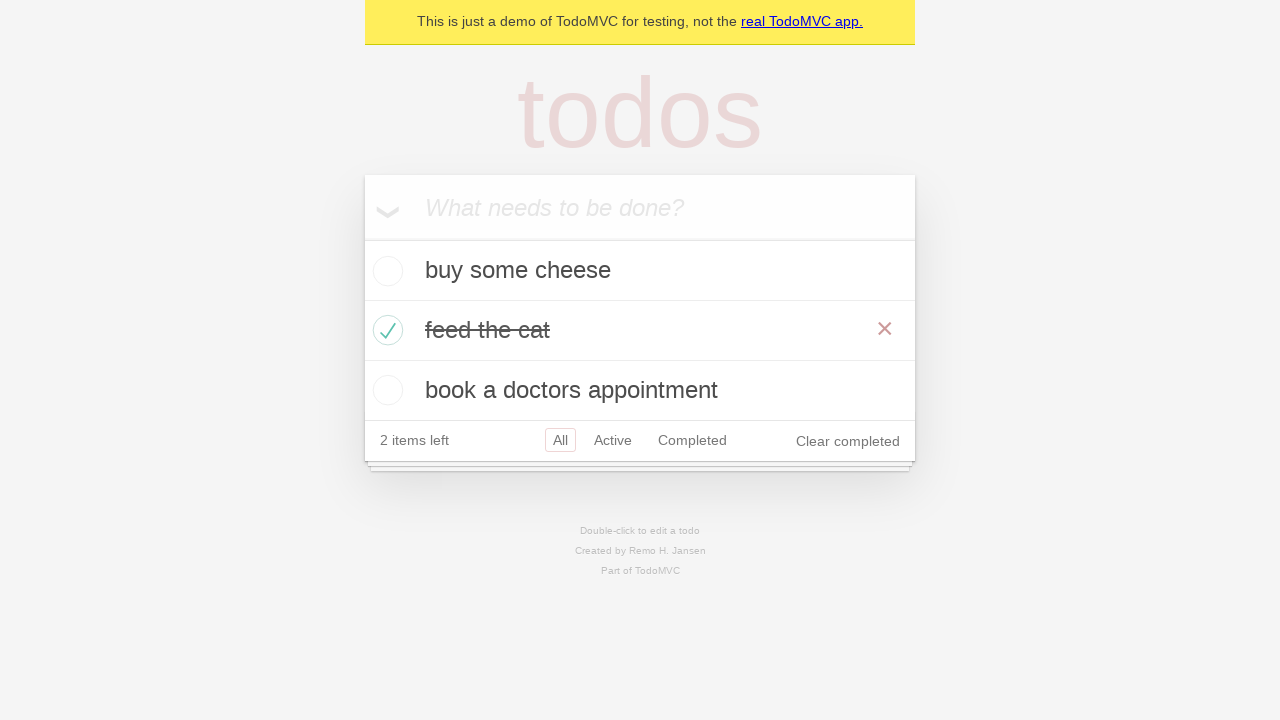

Clicked the 'Active' filter to display only incomplete items at (613, 440) on internal:role=link[name="Active"i]
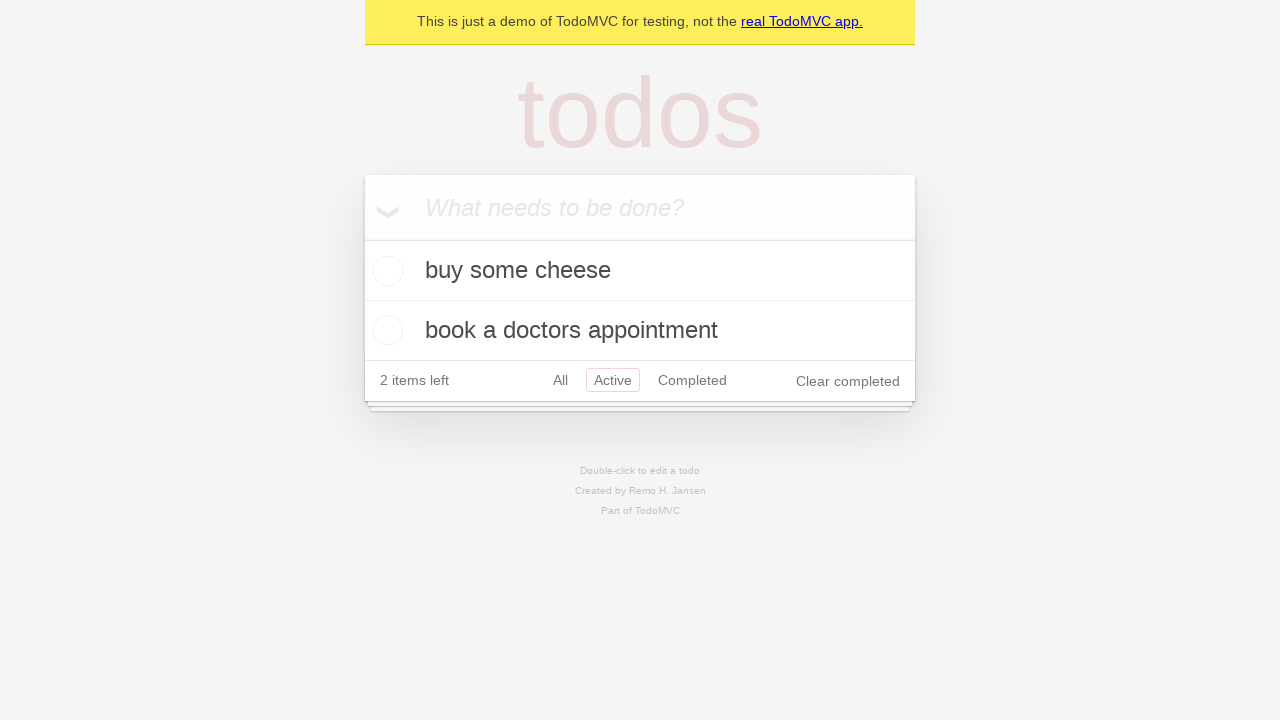

Waited for filter to apply, showing 2 active items
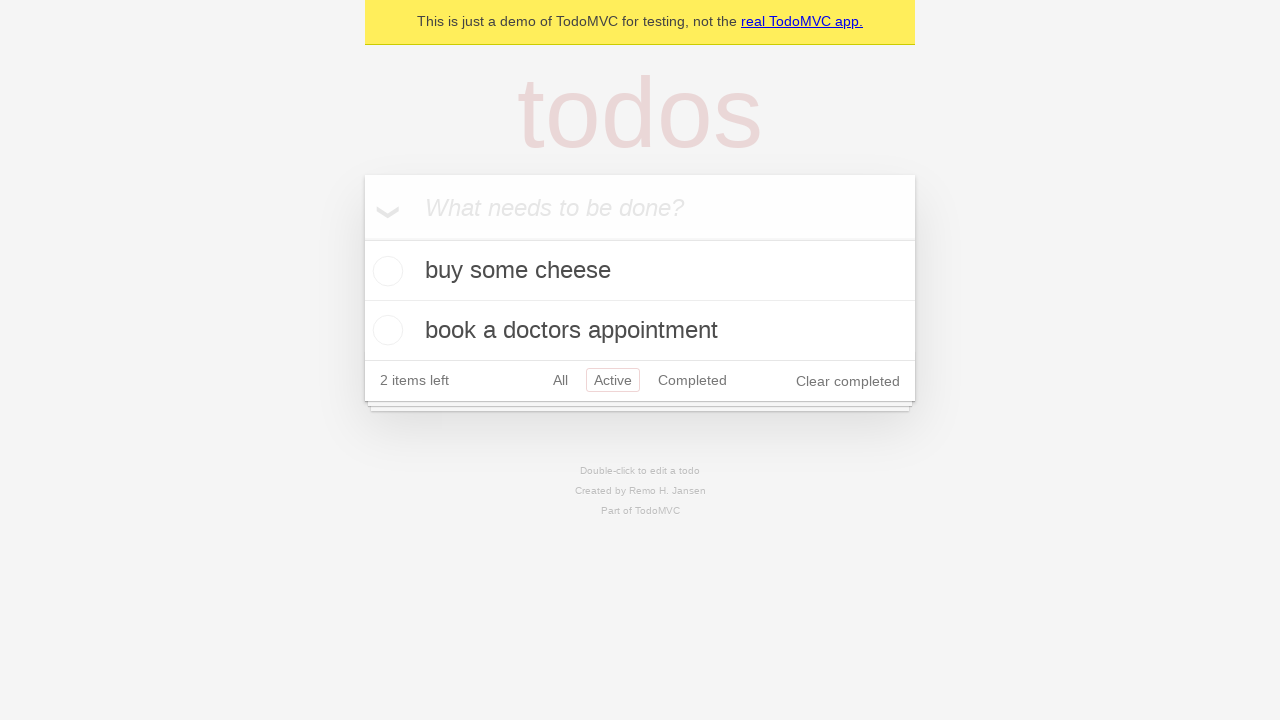

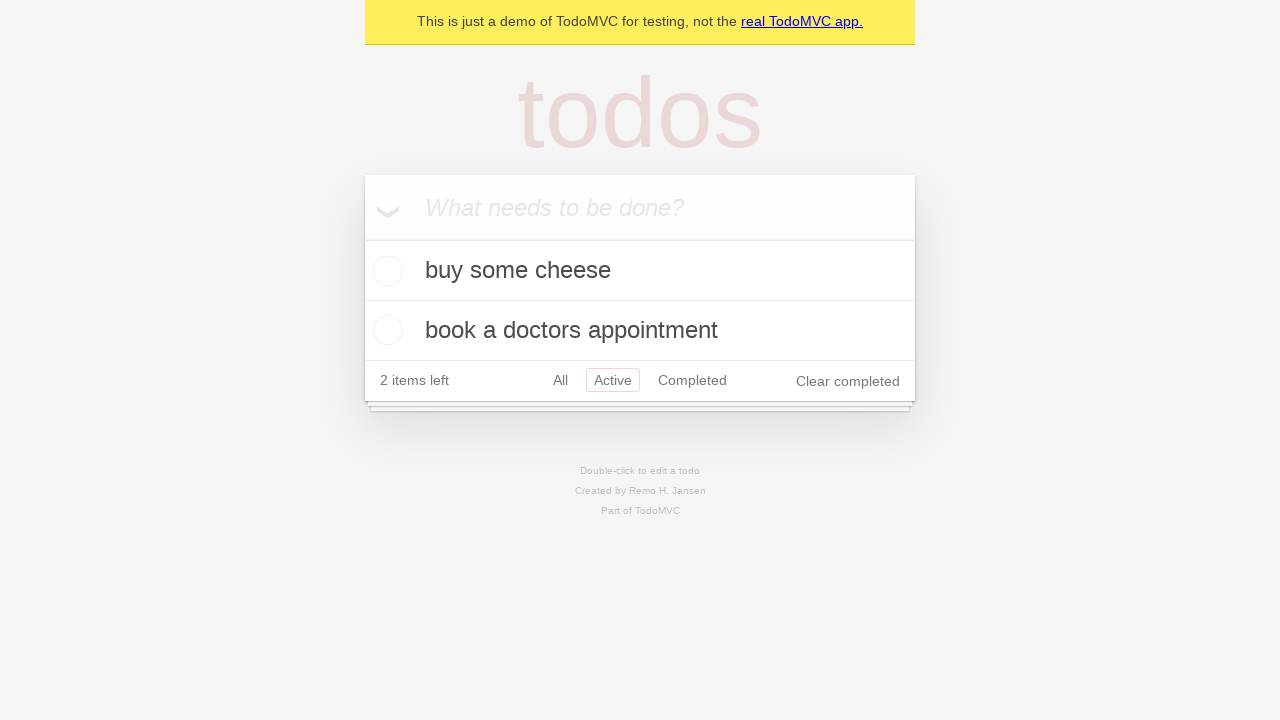